Tests shopping cart functionality by finding and adding specific vegetable items (Cucumber, Beetroot, Pumpkin) to the cart on an e-commerce practice site

Starting URL: https://rahulshettyacademy.com/seleniumPractise/

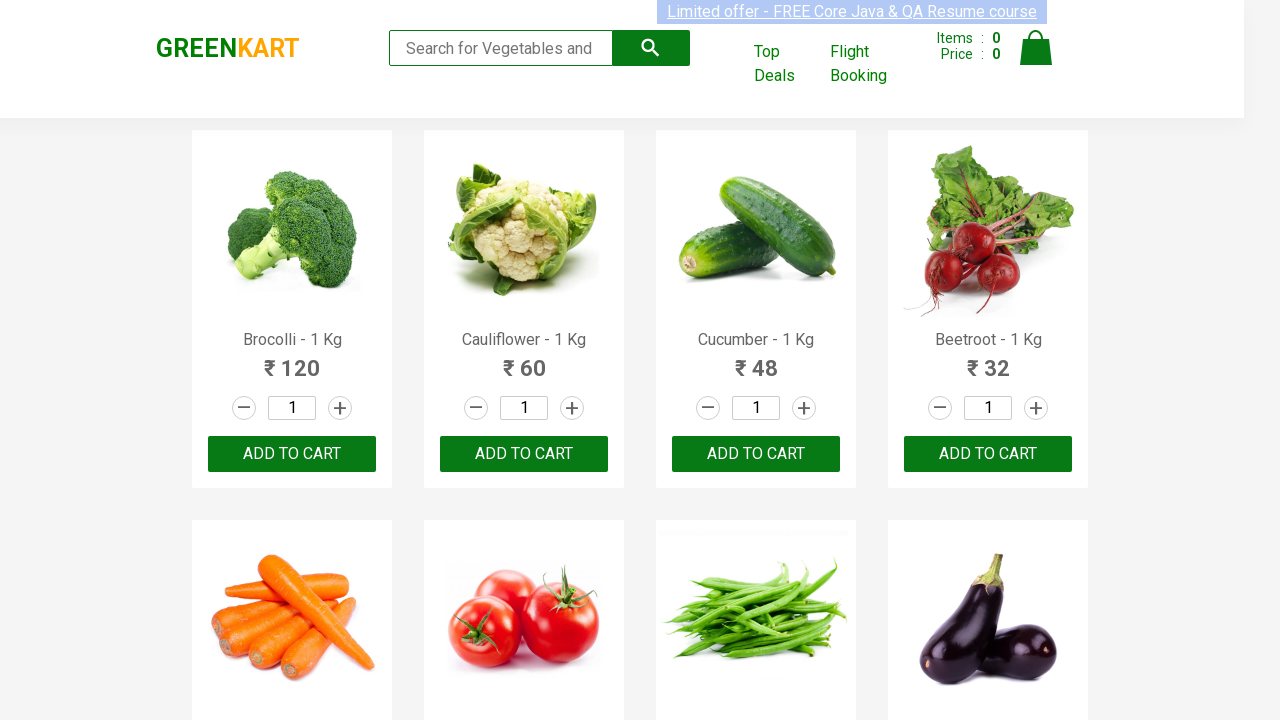

Waited for product names to load on the page
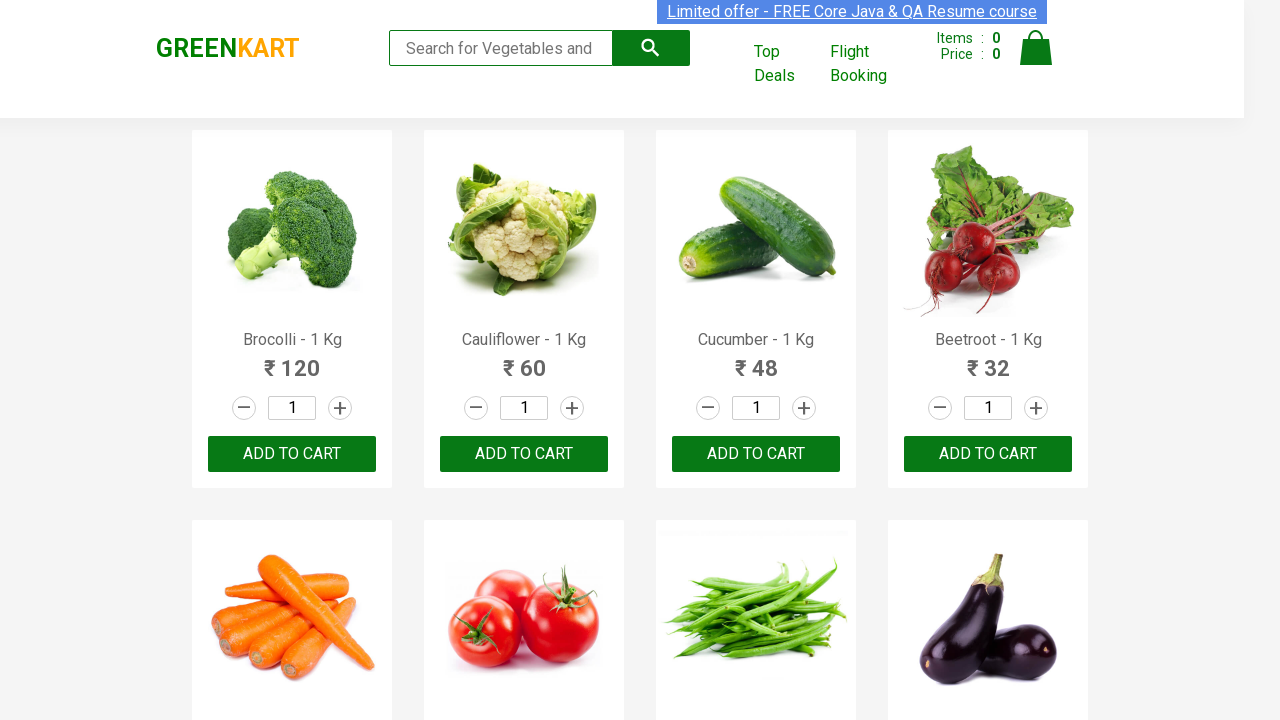

Retrieved all product name elements from the page
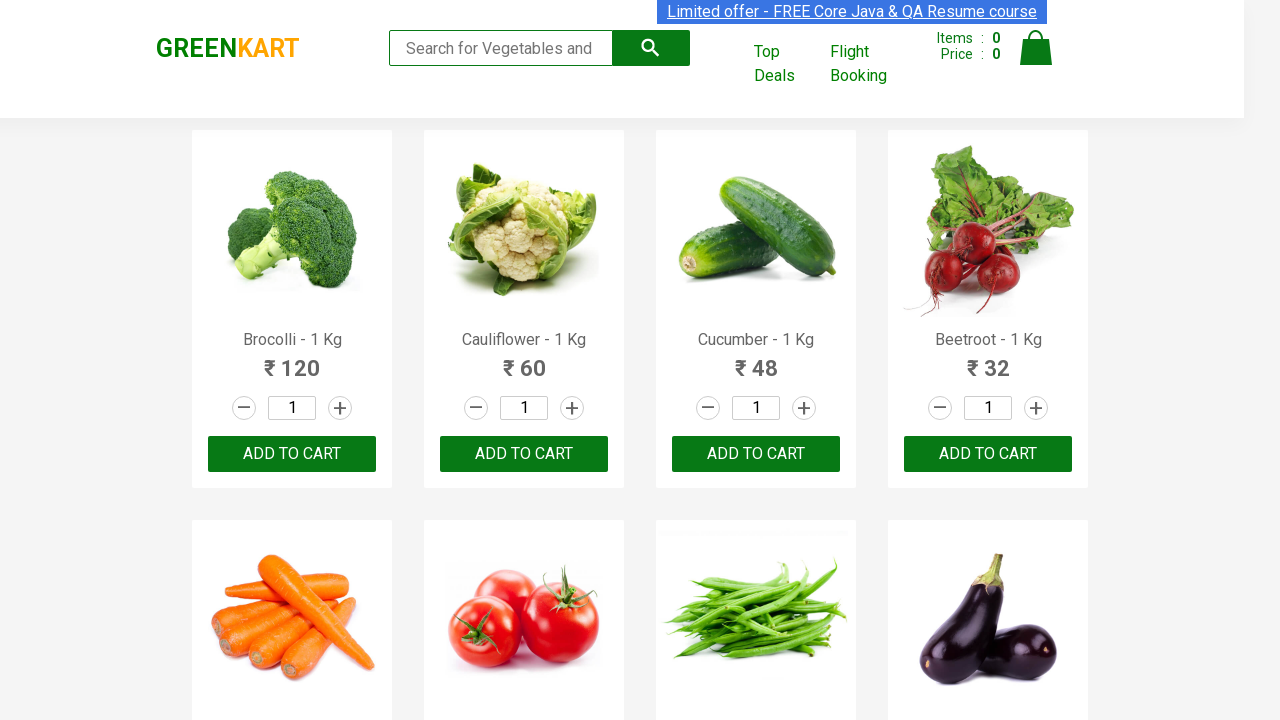

Found and clicked 'Add to Cart' button for Cucumber at (756, 454) on xpath=//div[@class='product-action']/button >> nth=2
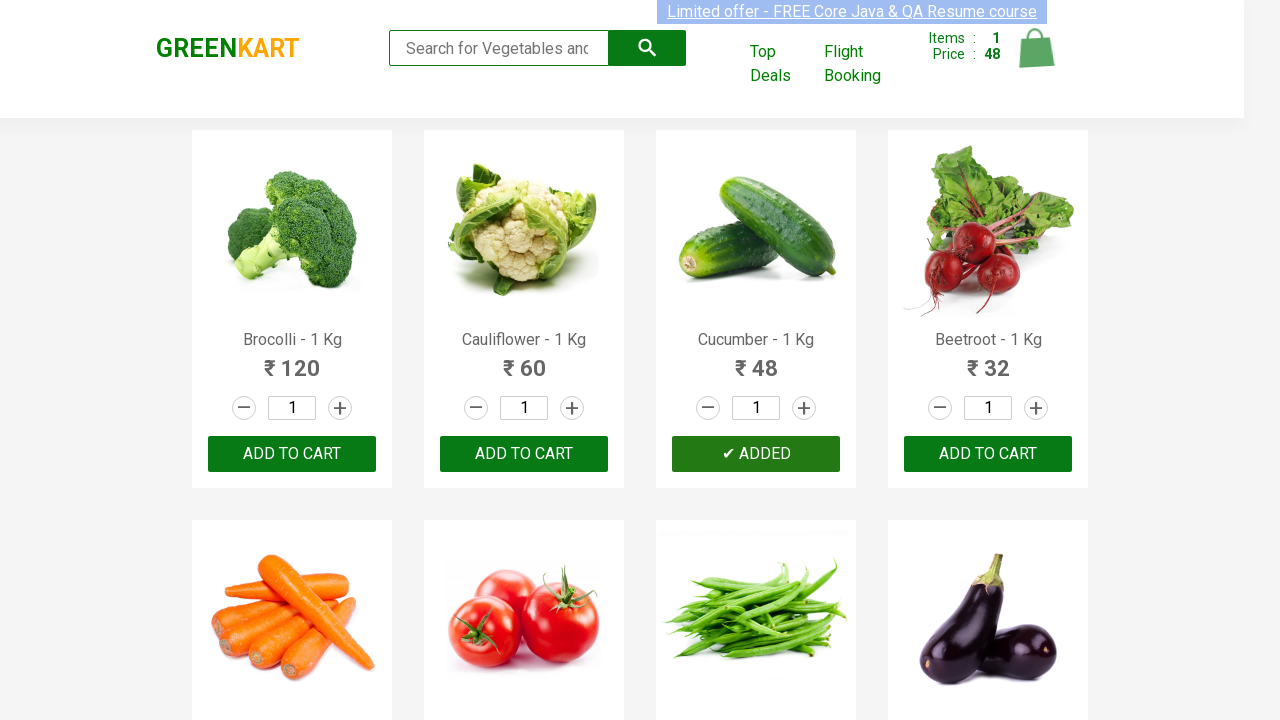

Found and clicked 'Add to Cart' button for Beetroot at (988, 454) on xpath=//div[@class='product-action']/button >> nth=3
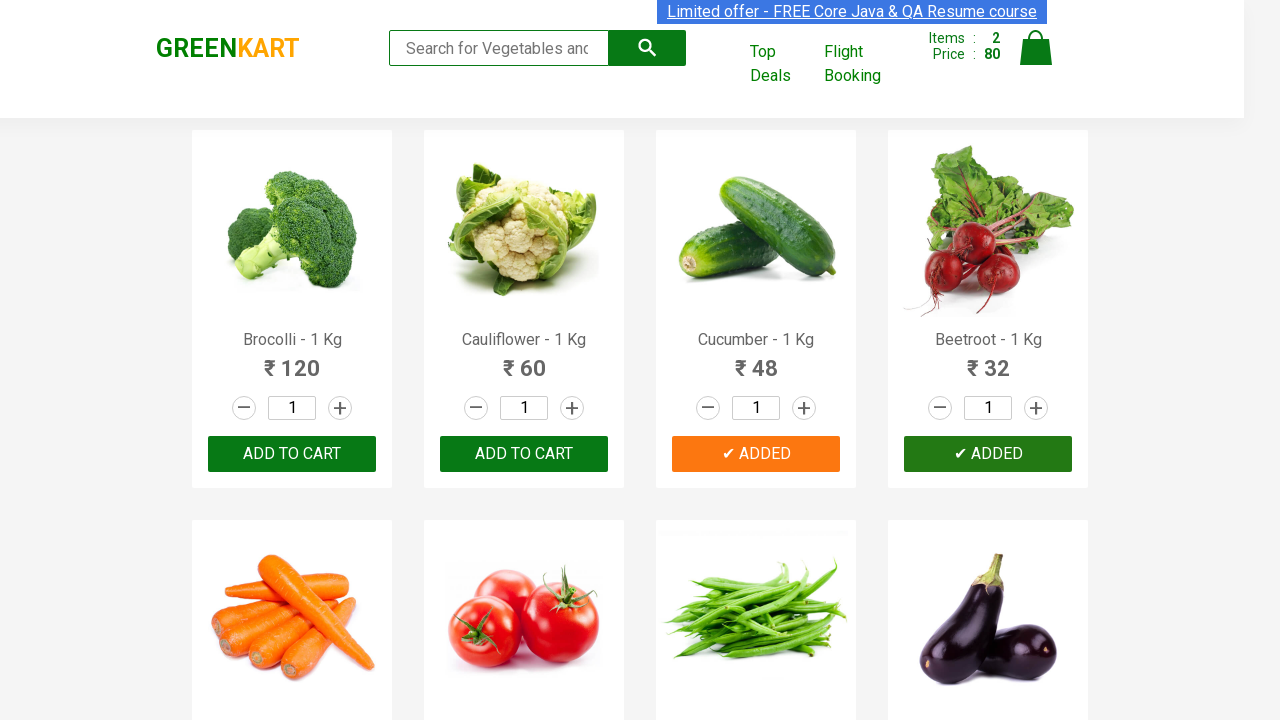

Found and clicked 'Add to Cart' button for Pumpkin at (988, 360) on xpath=//div[@class='product-action']/button >> nth=11
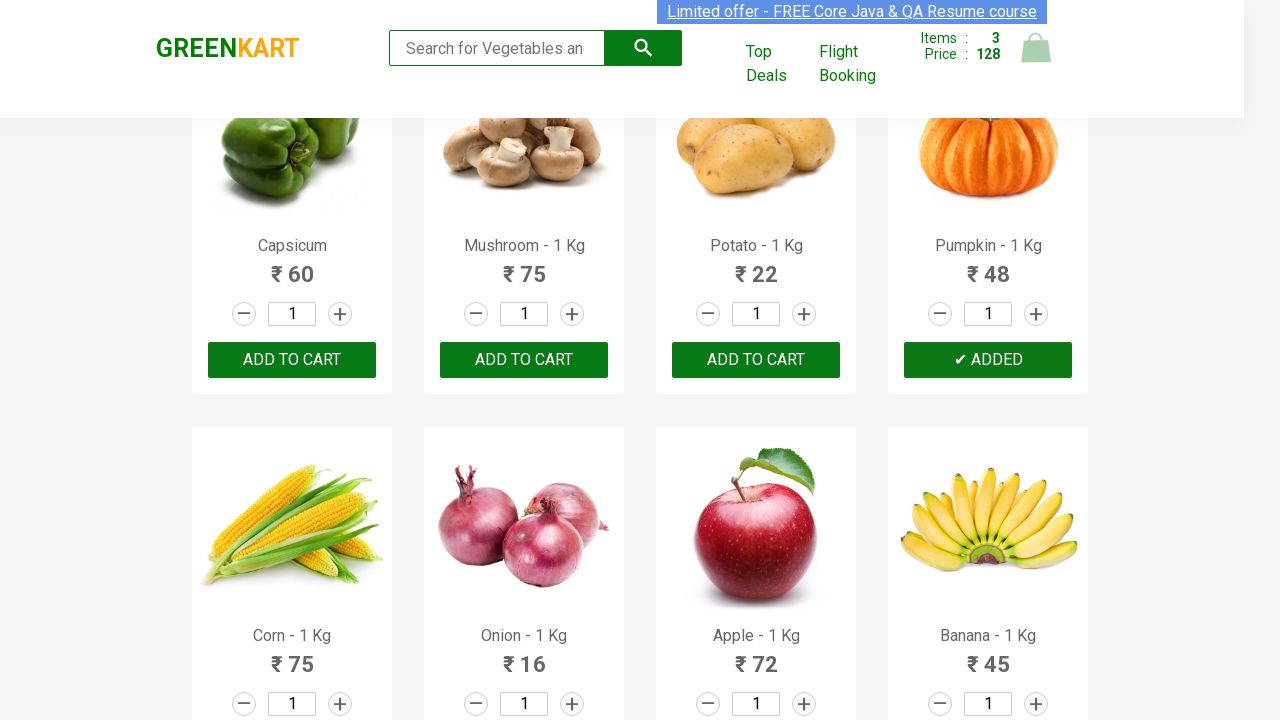

All 3 required items (Cucumber, Beetroot, Pumpkin) have been added to cart
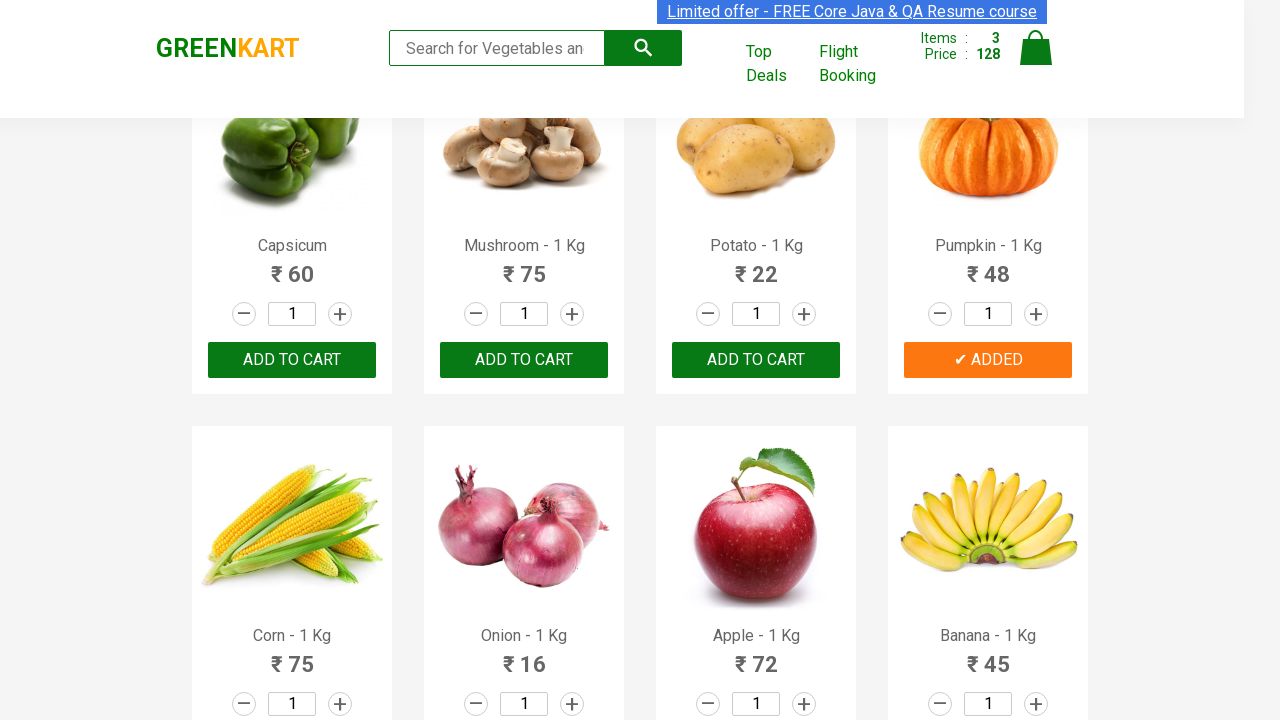

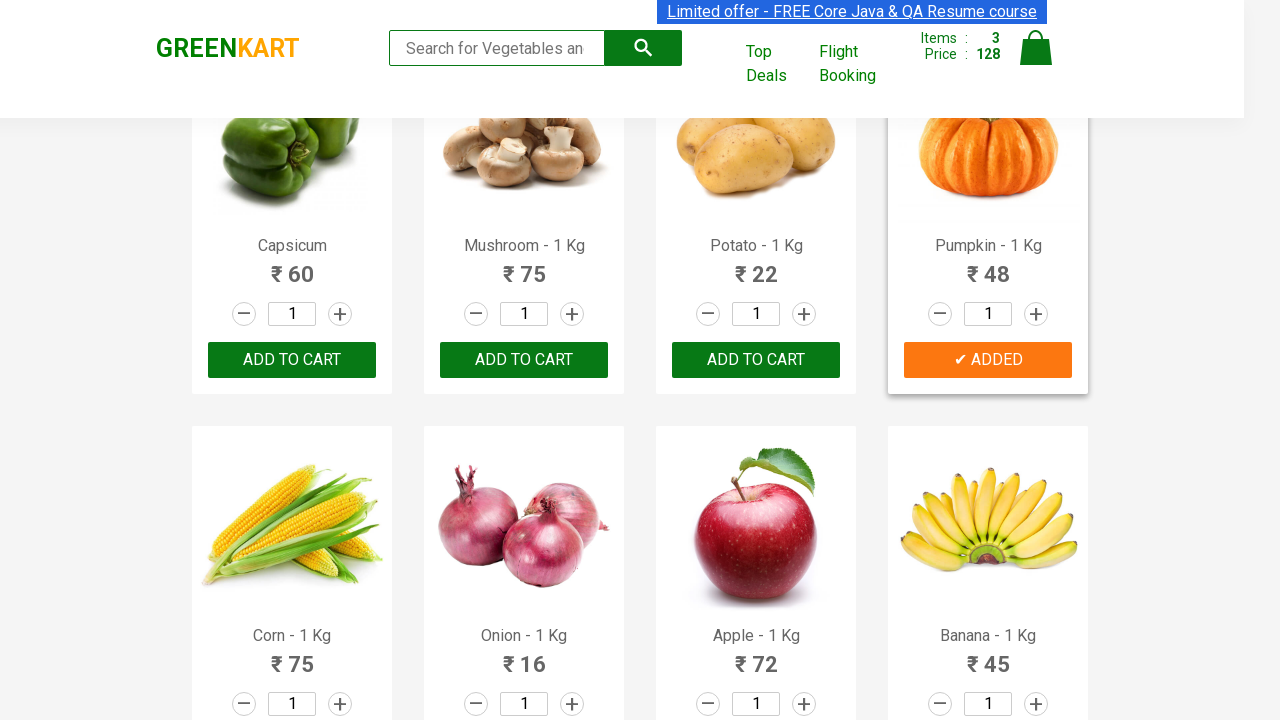